Tests modal dialog functionality by scrolling to a button, clicking it to open a modal, and then closing the modal

Starting URL: https://demoqa.com/modal-dialogs

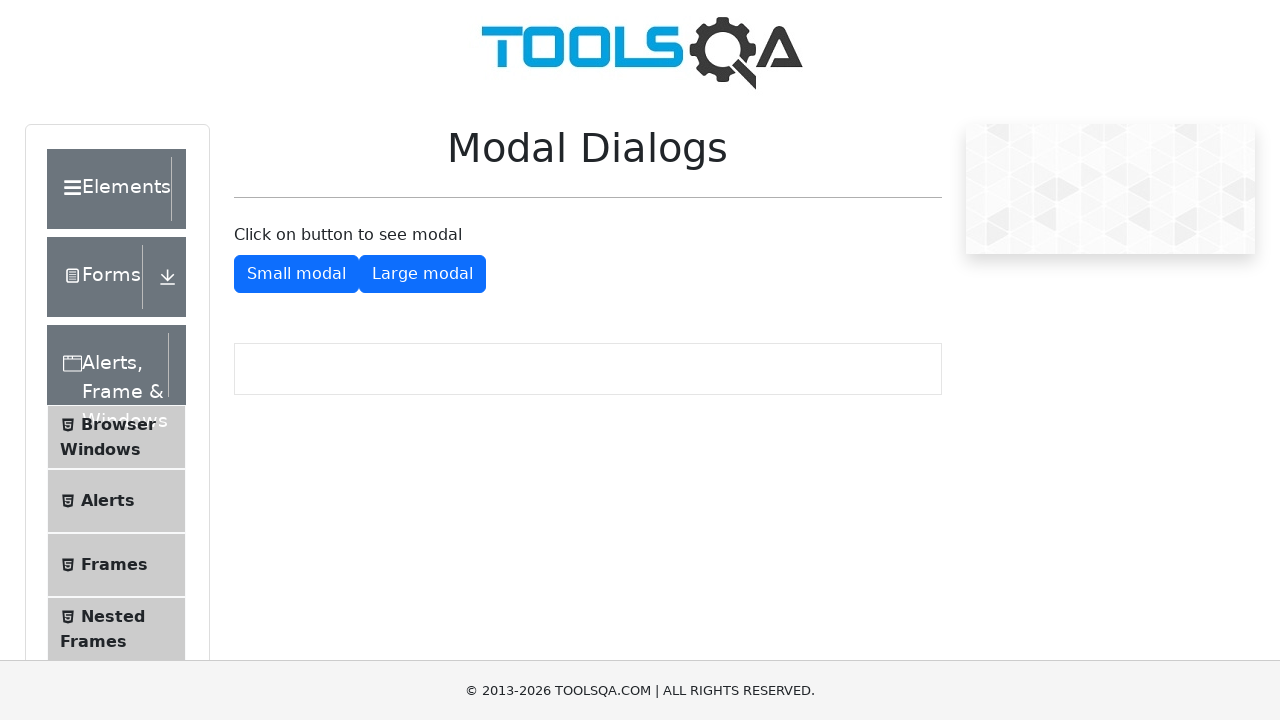

Located the small modal button element
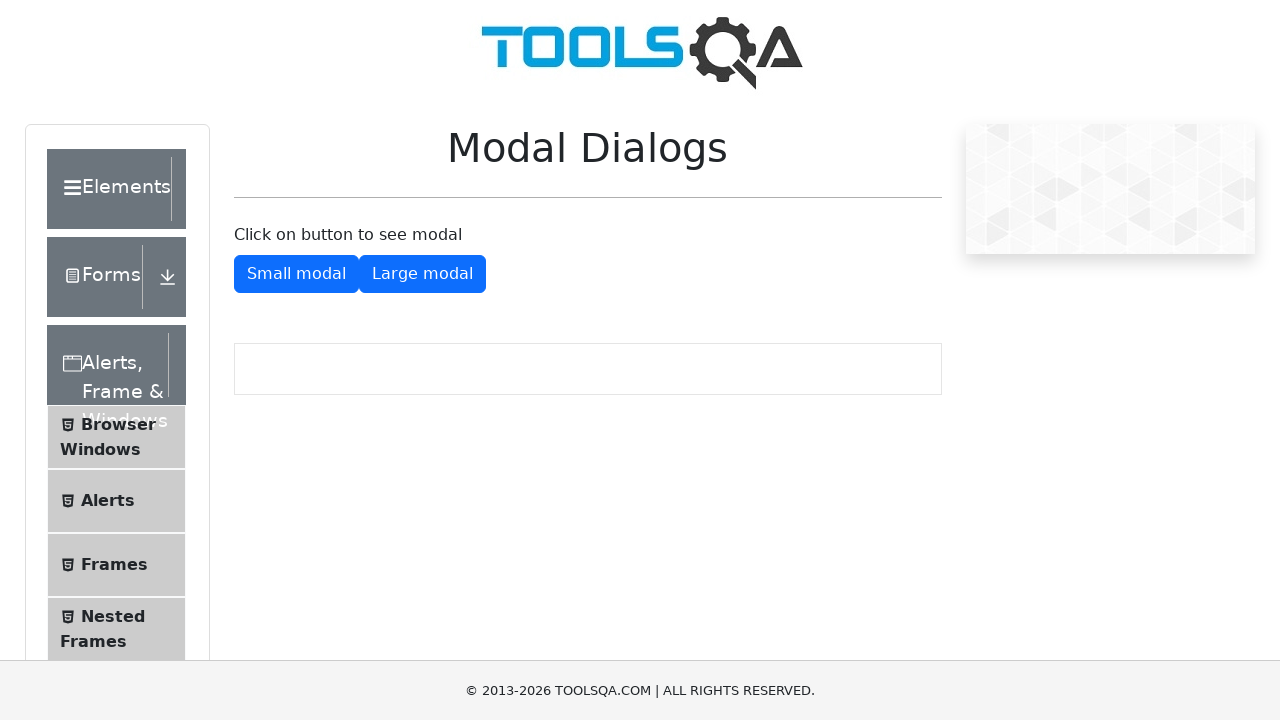

Scrolled small modal button into view
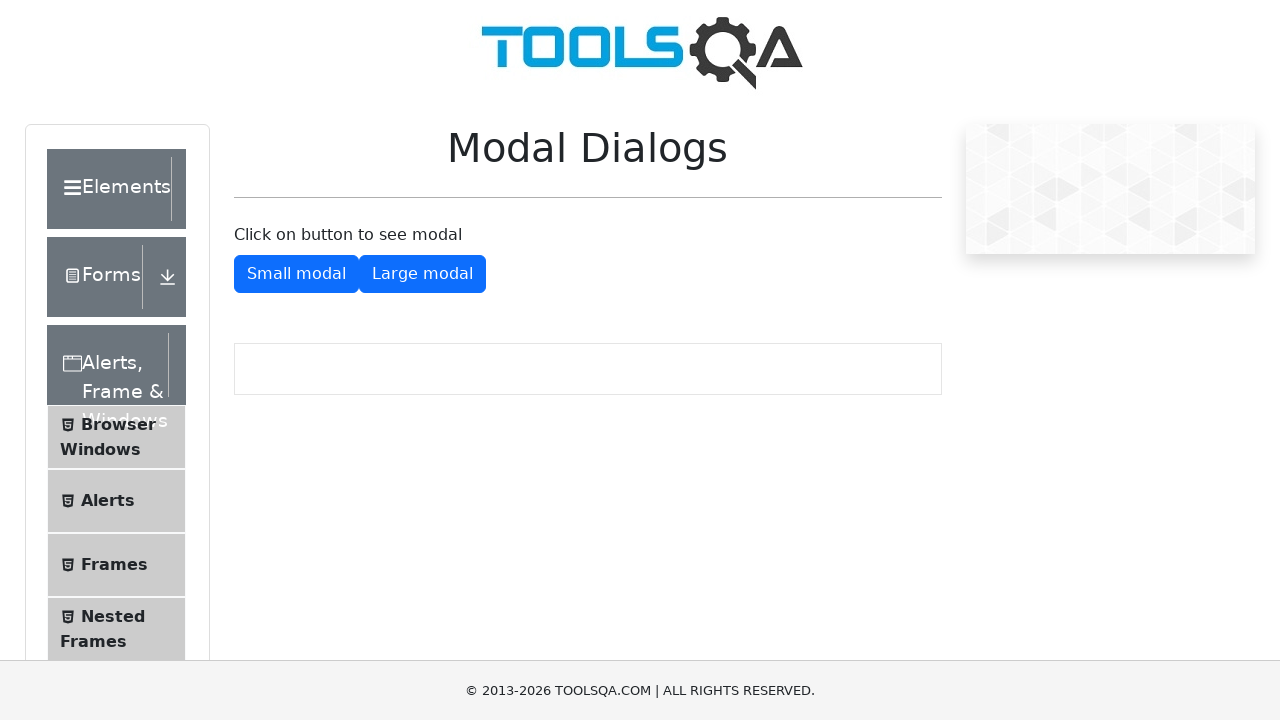

Clicked small modal button to open modal dialog at (296, 274) on #showSmallModal
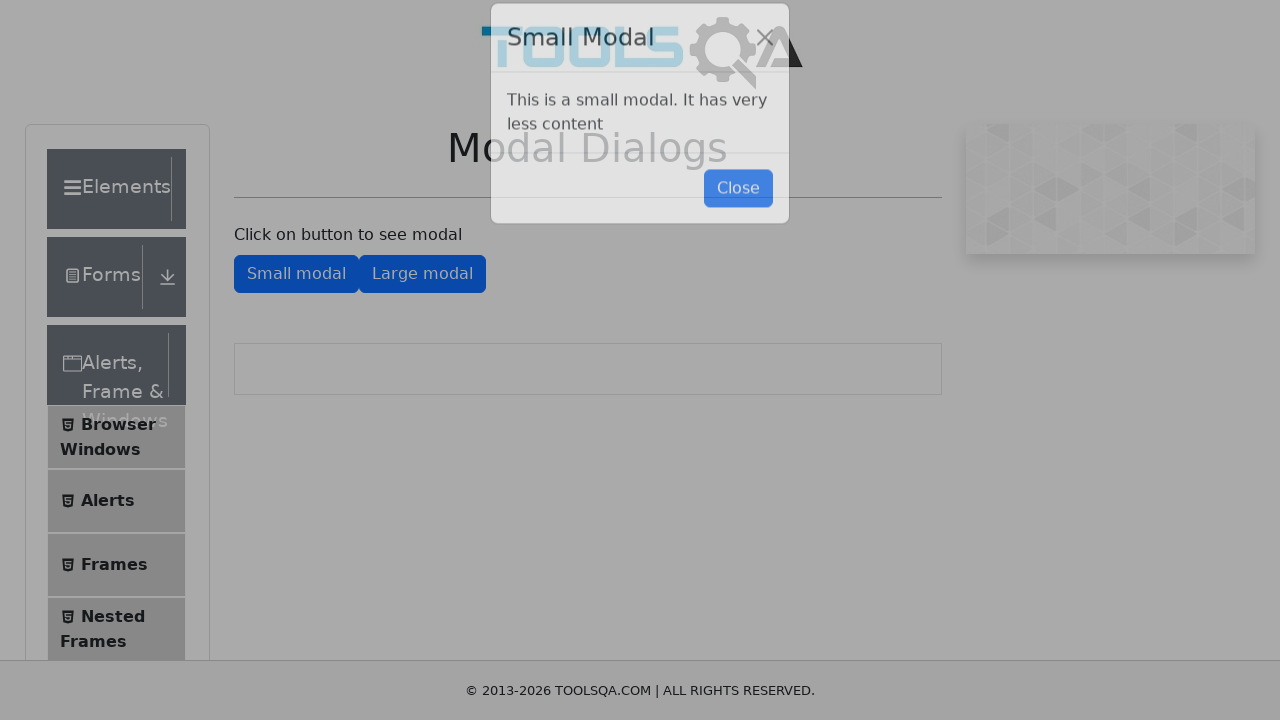

Clicked close button to dismiss modal dialog at (738, 214) on #closeSmallModal
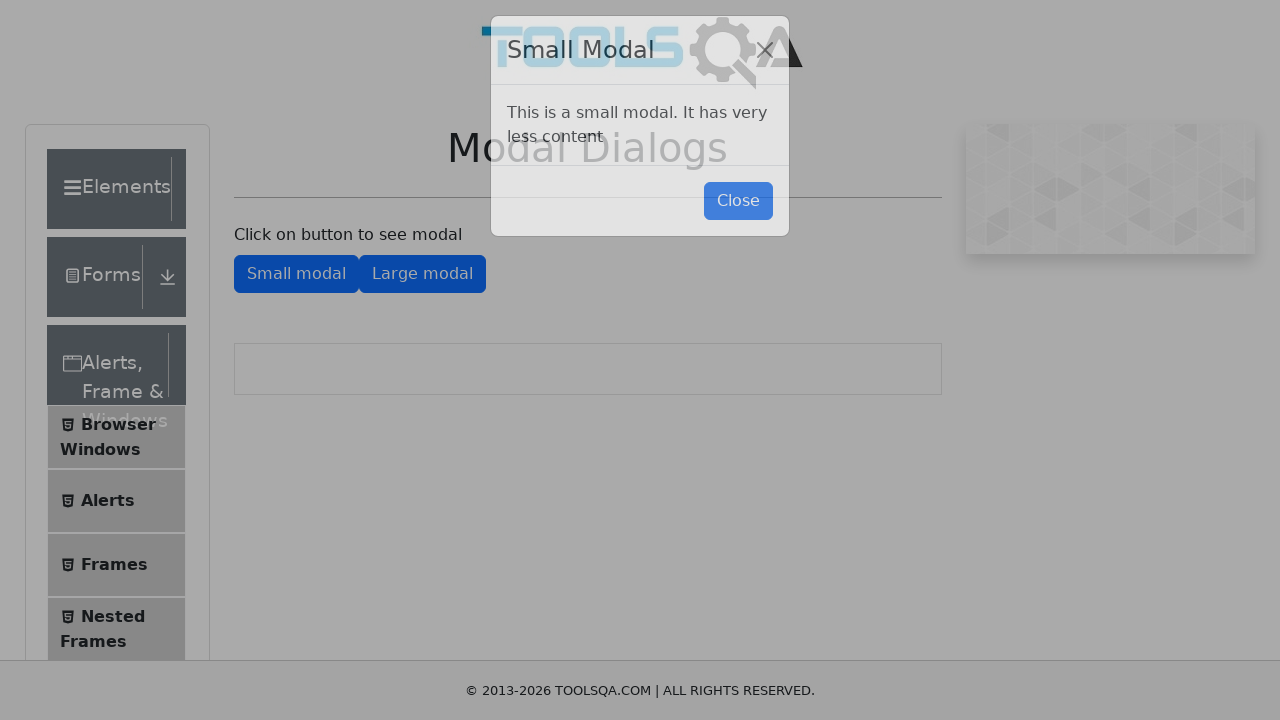

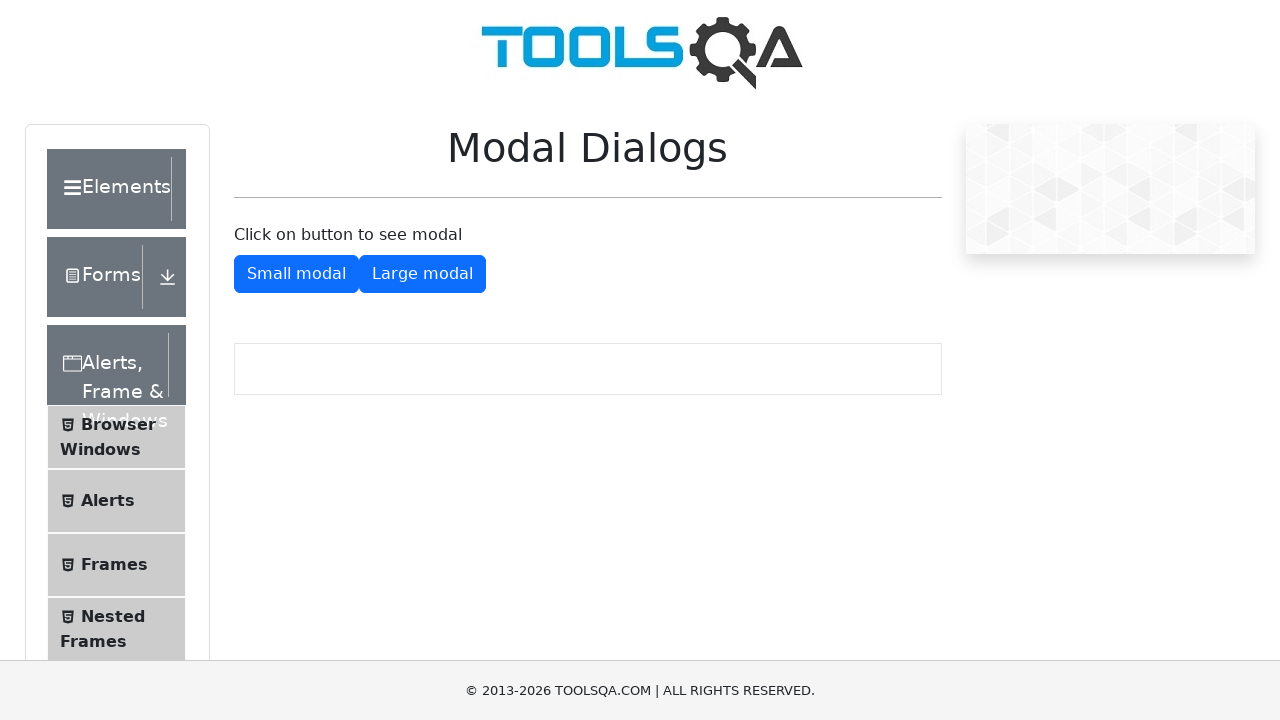